Tests handling of a confirm popup by clicking the Confirm Popup button and dismissing the dialog

Starting URL: https://practice-automation.com/popups/

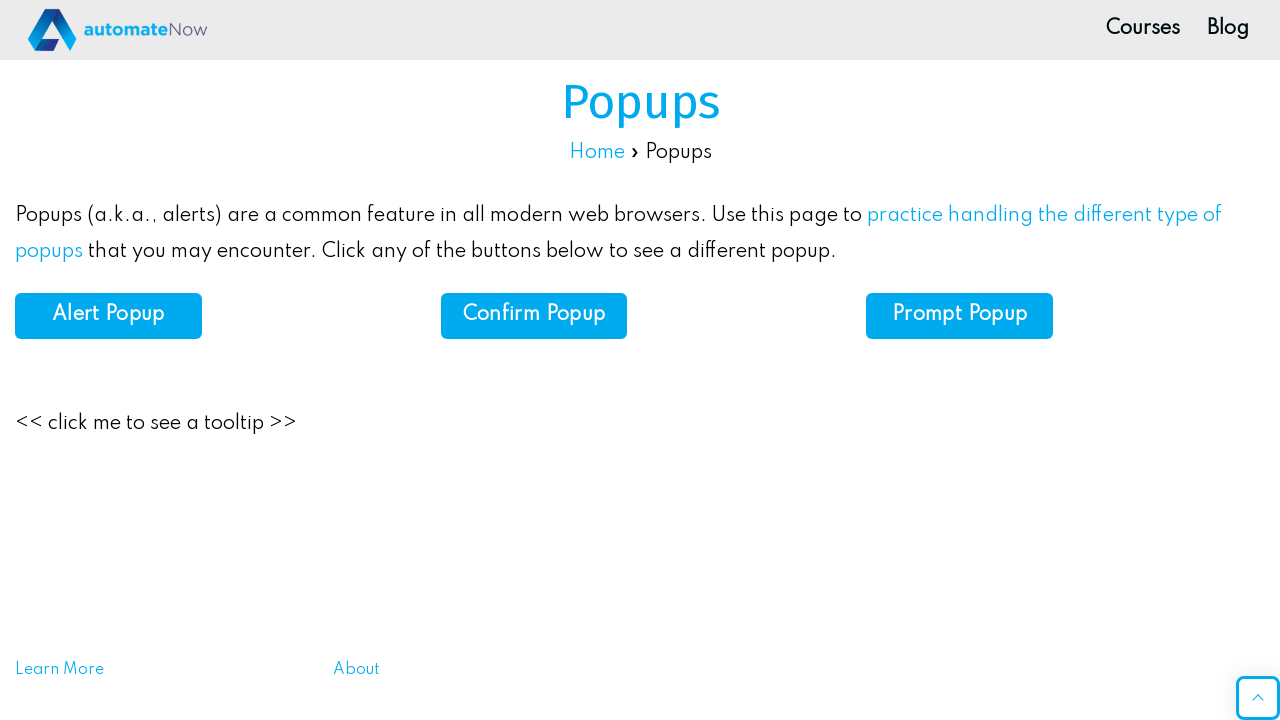

Set up dialog handler to dismiss confirm popup
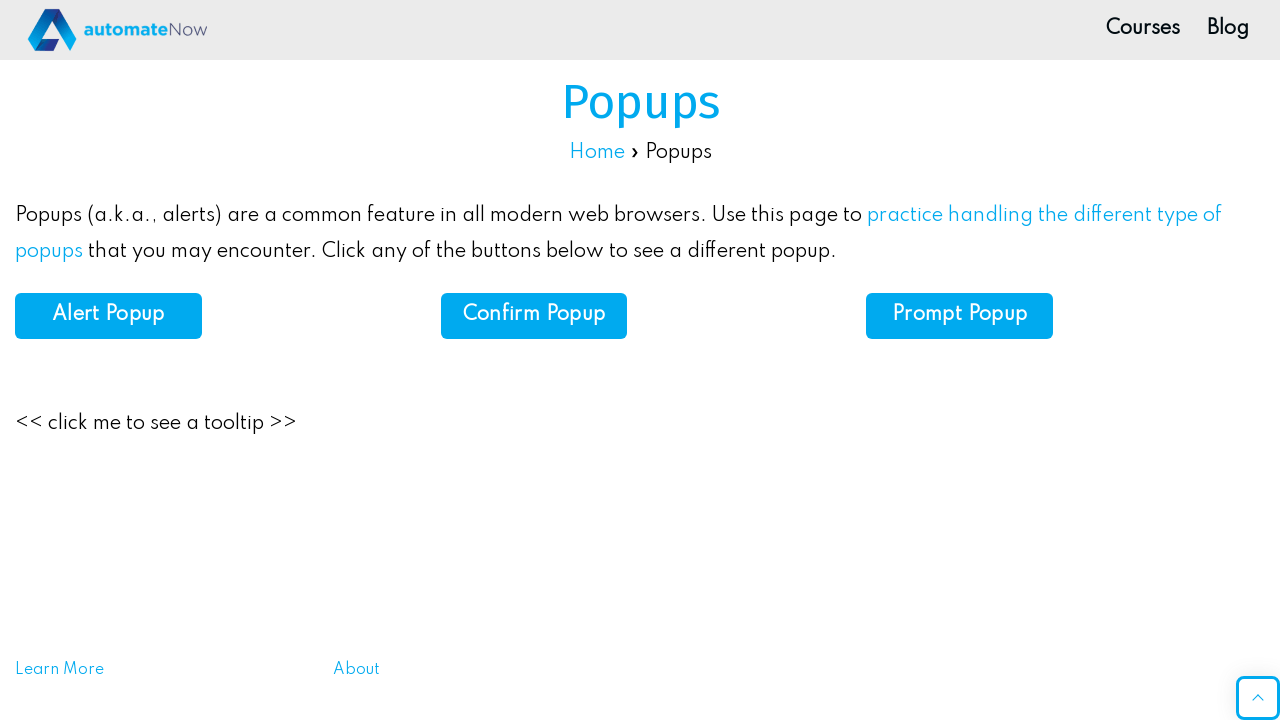

Clicked the Confirm Popup button at (534, 316) on internal:role=button[name="Confirm Popup"i]
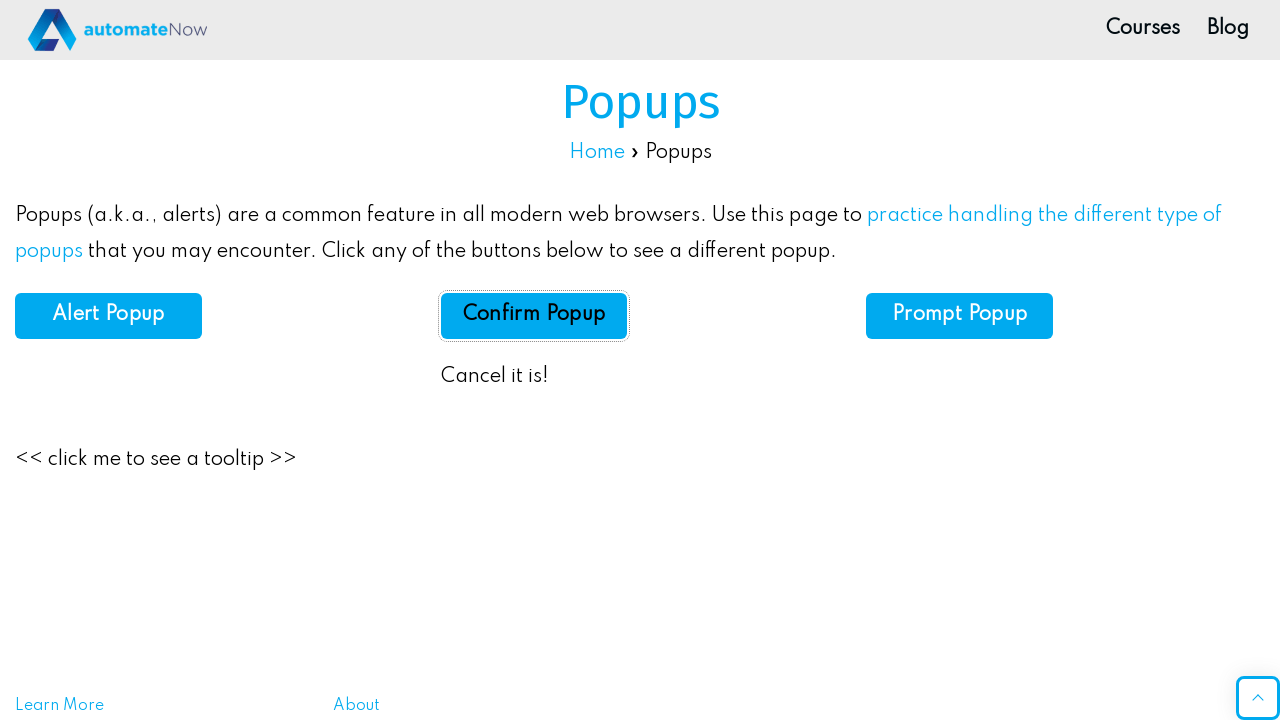

Waited 500ms for dialog to be handled
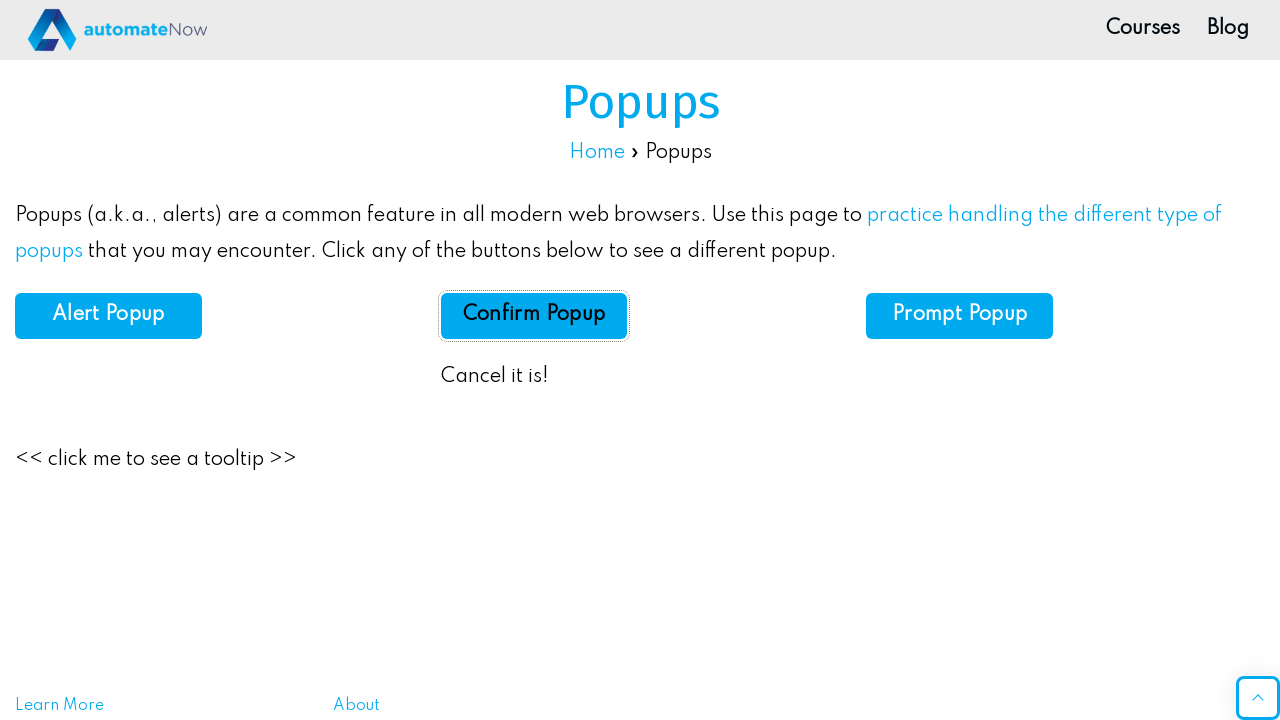

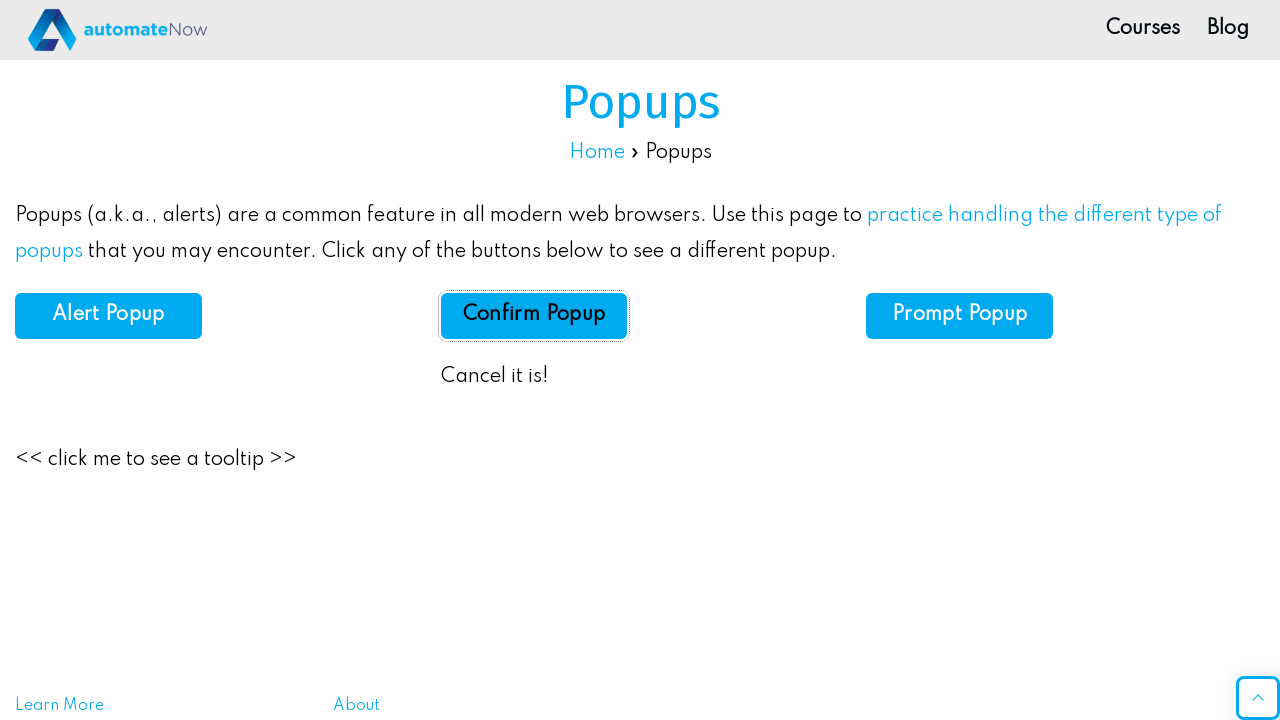